Simple navigation test that opens a test automation website and waits before closing

Starting URL: https://www.testotomasyonu.com

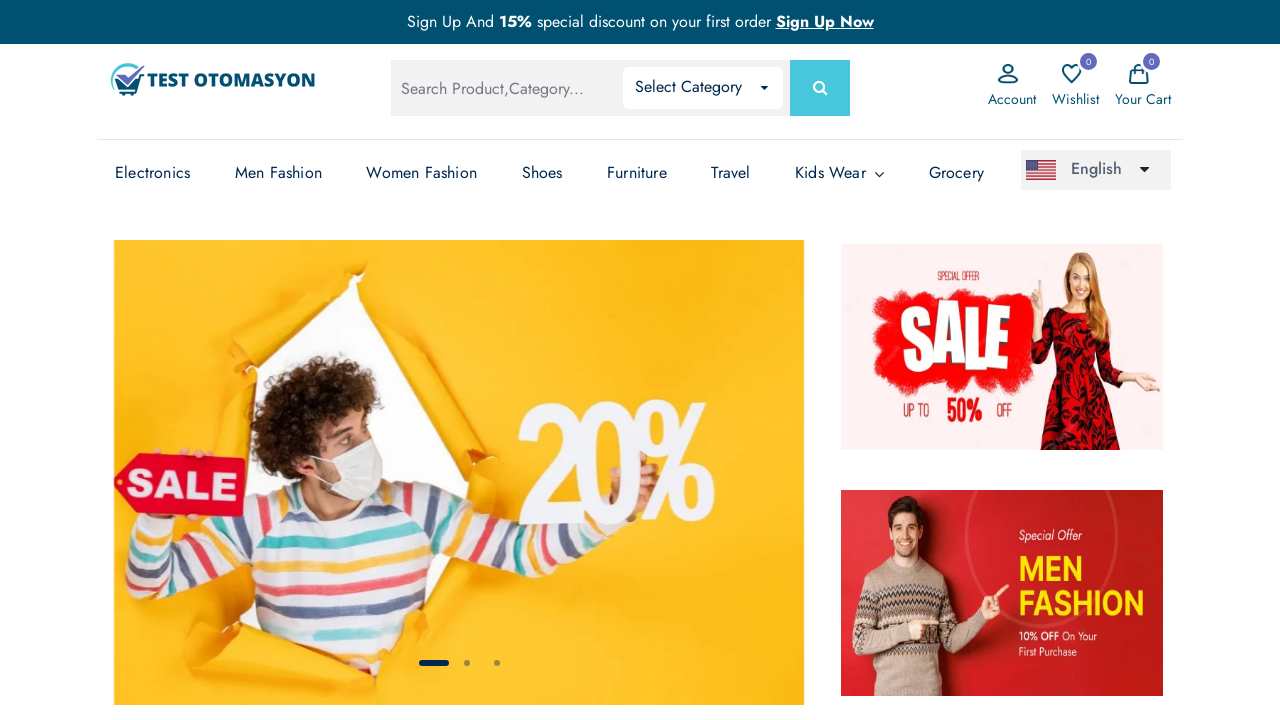

Waited 5 seconds on test automation website
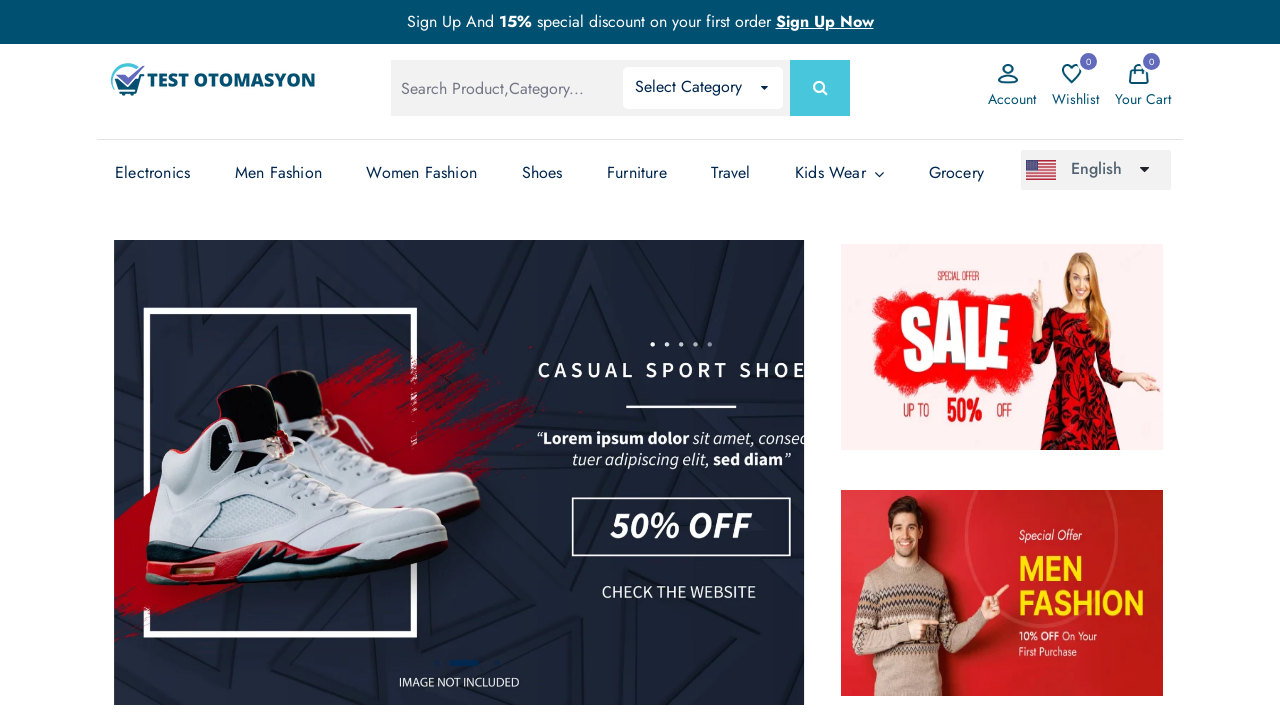

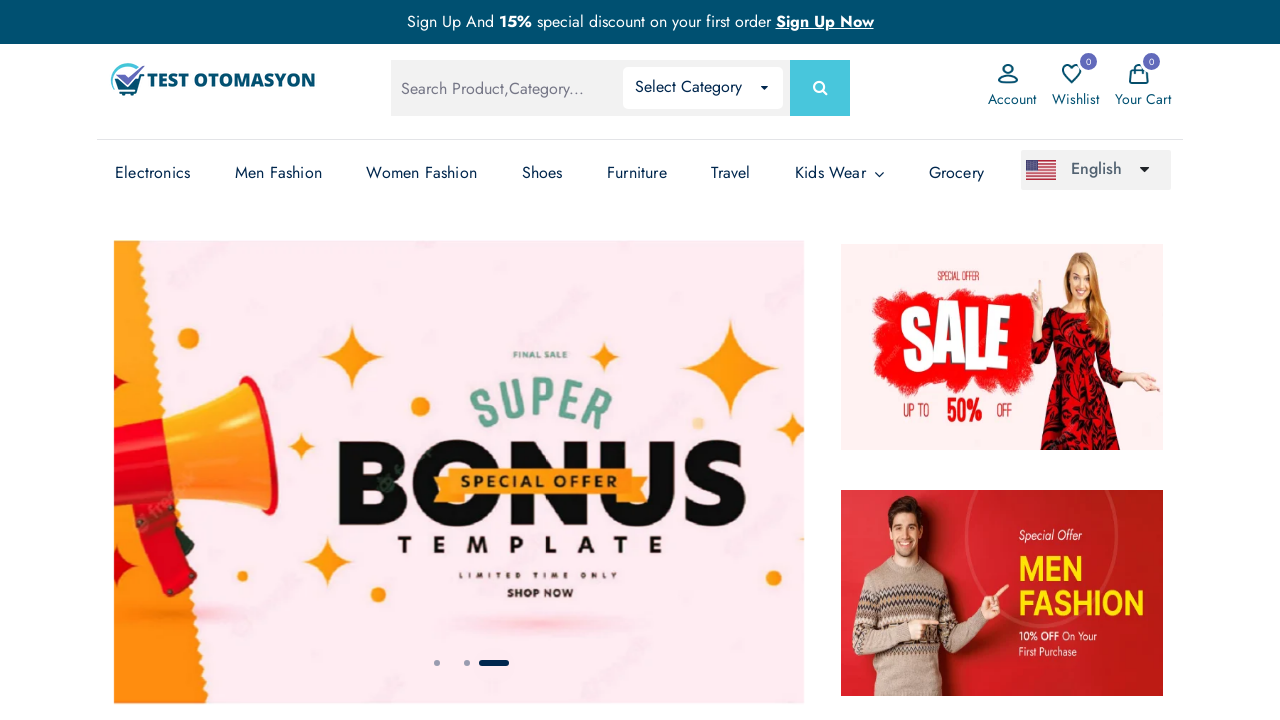